Tests double-click and right-click actions on buttons

Starting URL: https://demoqa.com/buttons

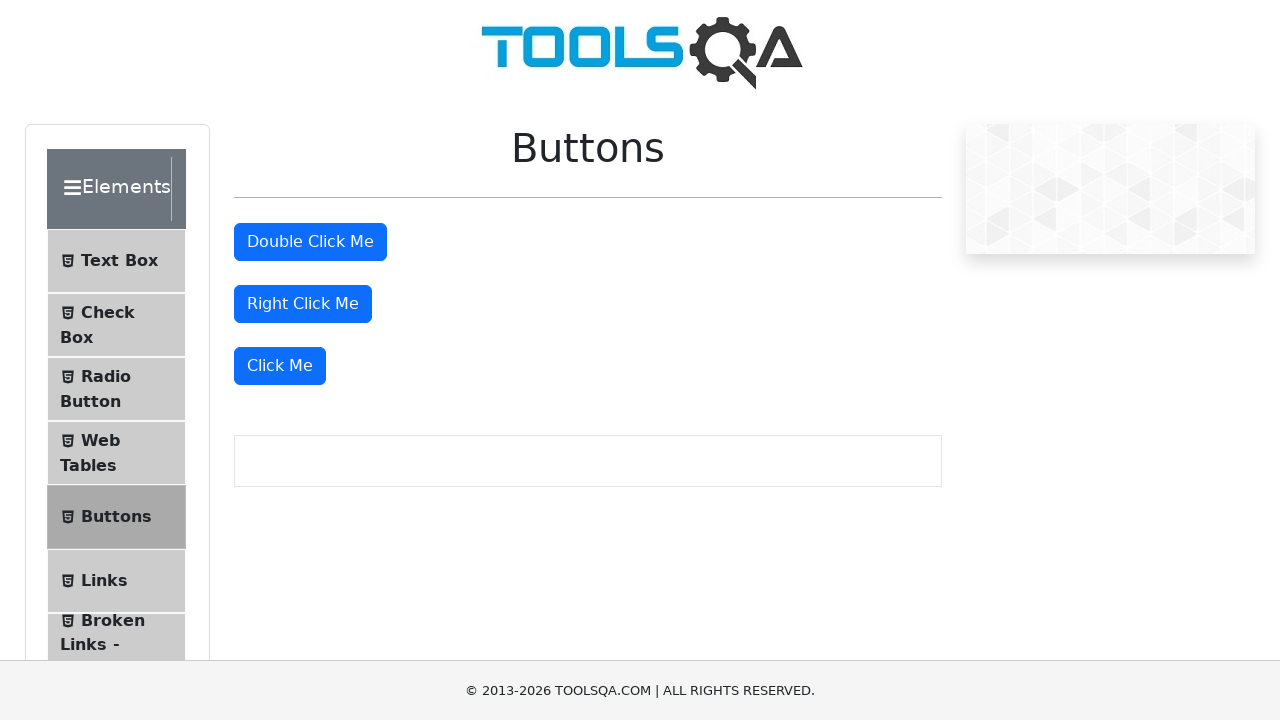

Waited for 'Double Click Me' button to be visible
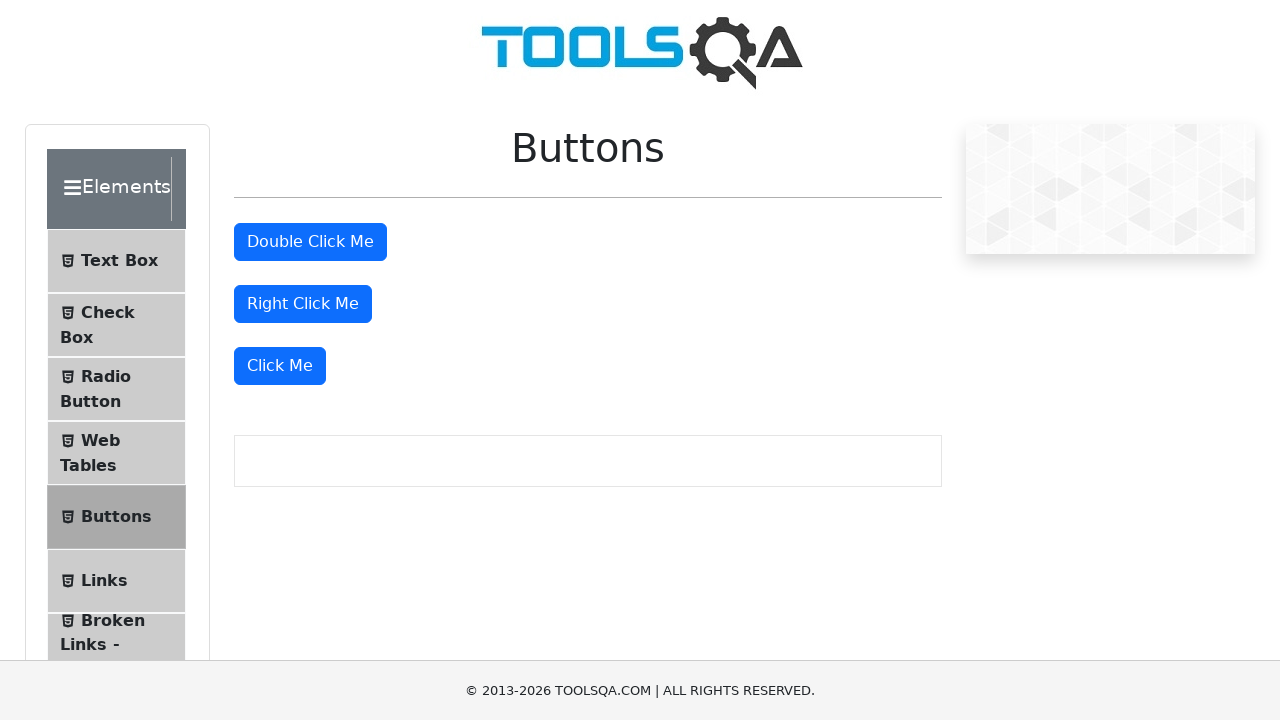

Double-clicked on the 'Double Click Me' button at (310, 242) on xpath=//button[.='Double Click Me']
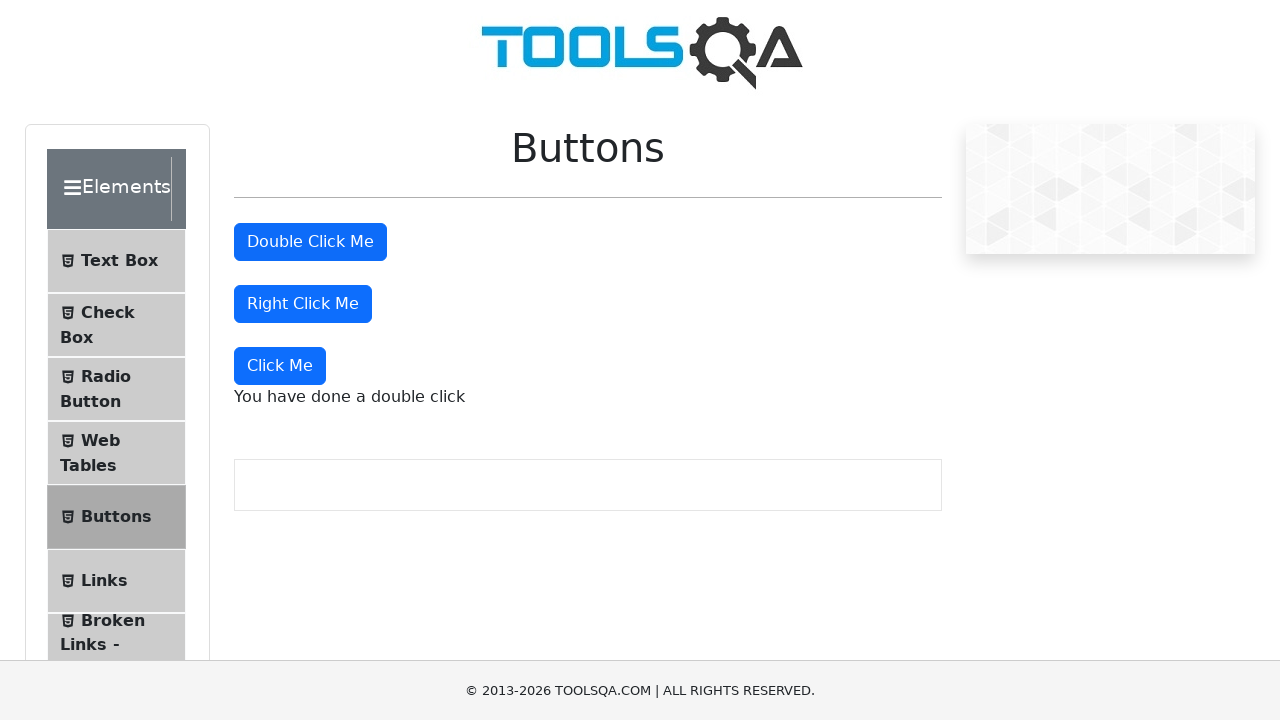

Waited for 'Right Click Me' button to be visible
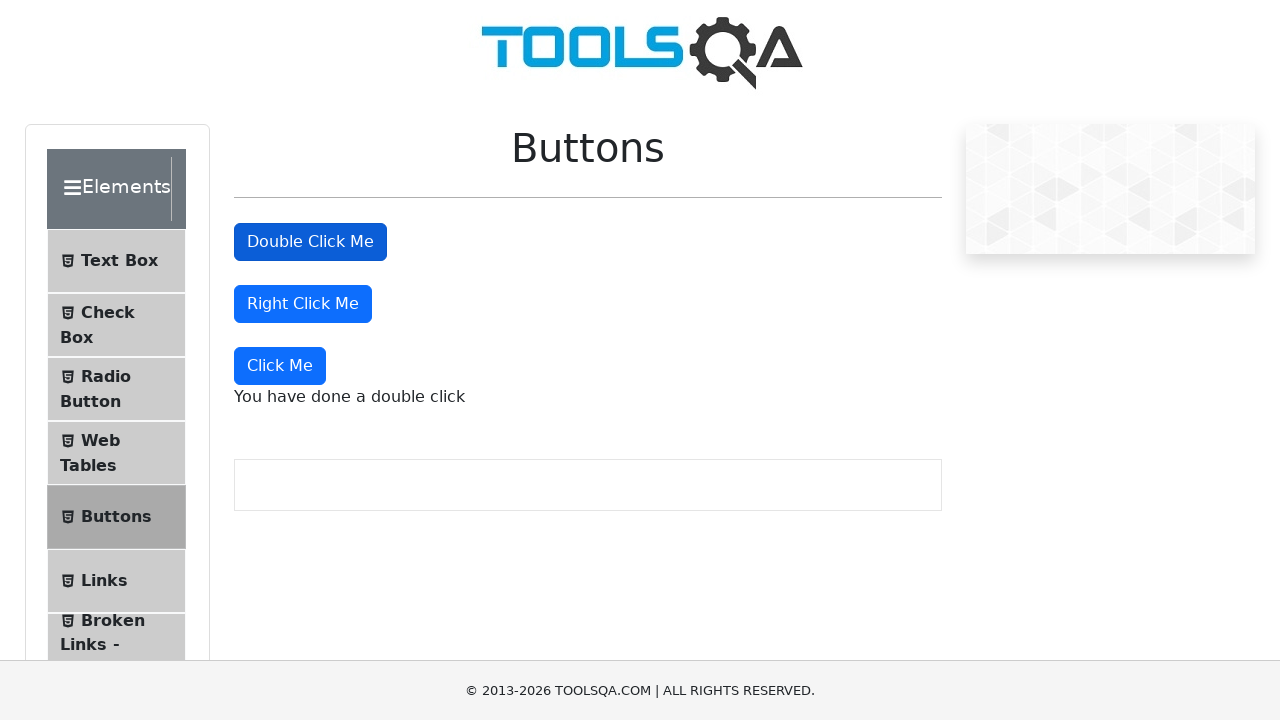

Right-clicked on the 'Right Click Me' button at (303, 304) on //button[.='Right Click Me']
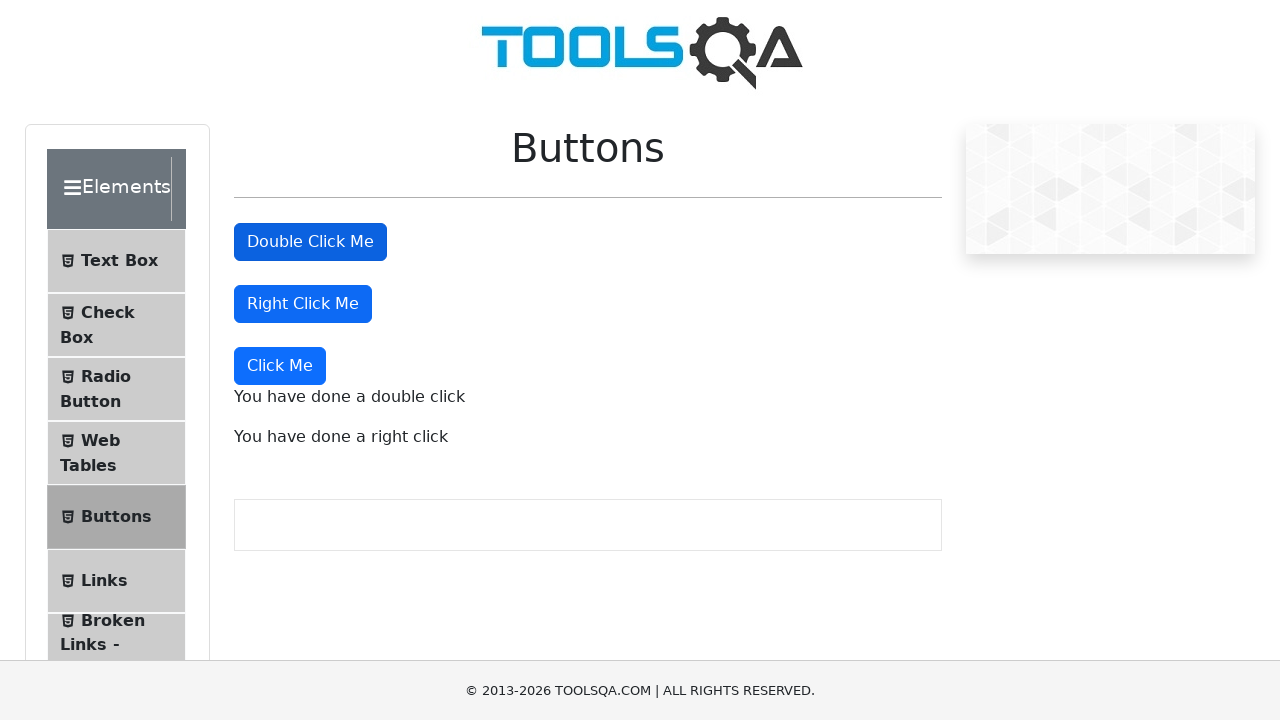

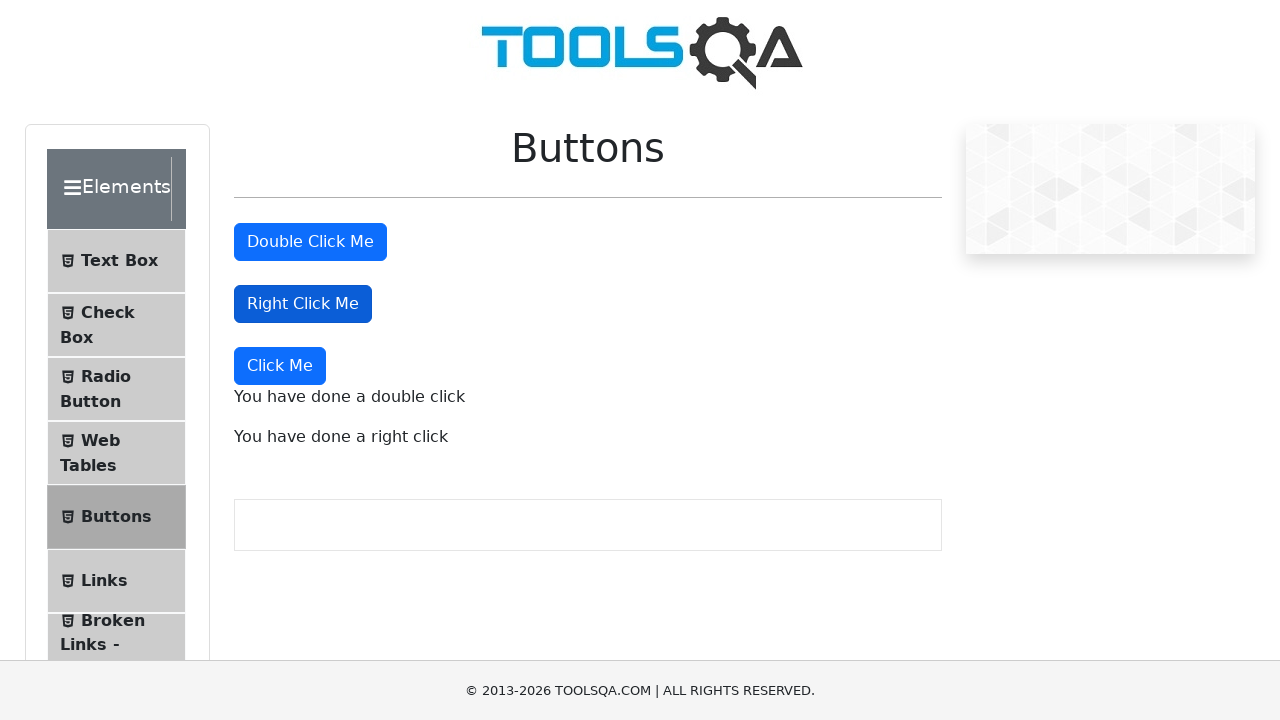